Navigates to an automation practice page and extracts information from a courses table, specifically counting rows and columns and reading data from the second row

Starting URL: https://rahulshettyacademy.com/AutomationPractice/

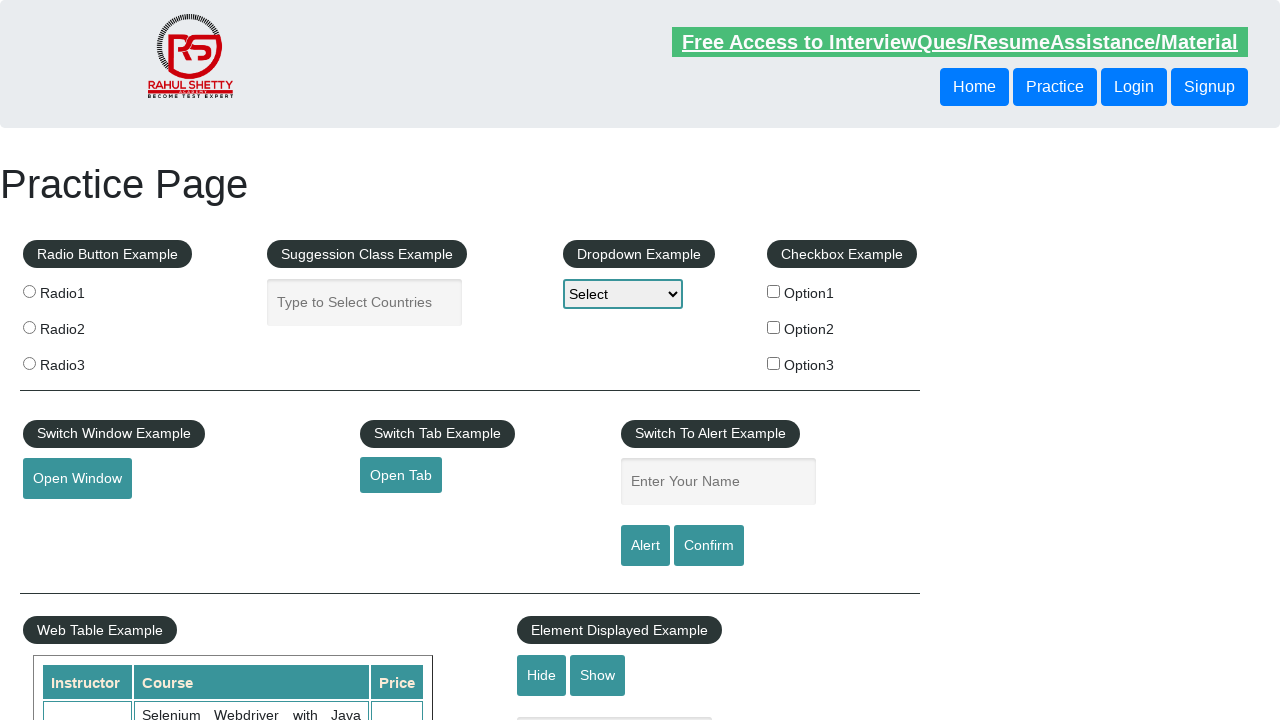

Waited for courses table to load
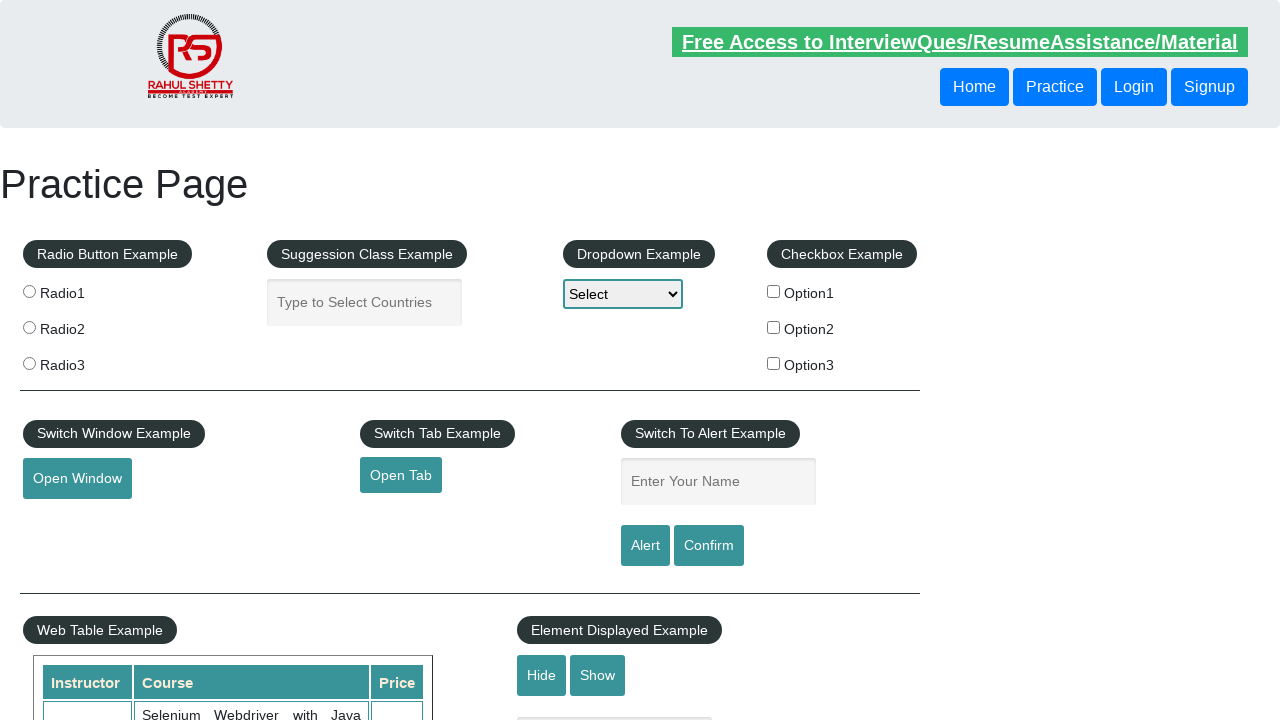

Counted table rows: 10 data rows found
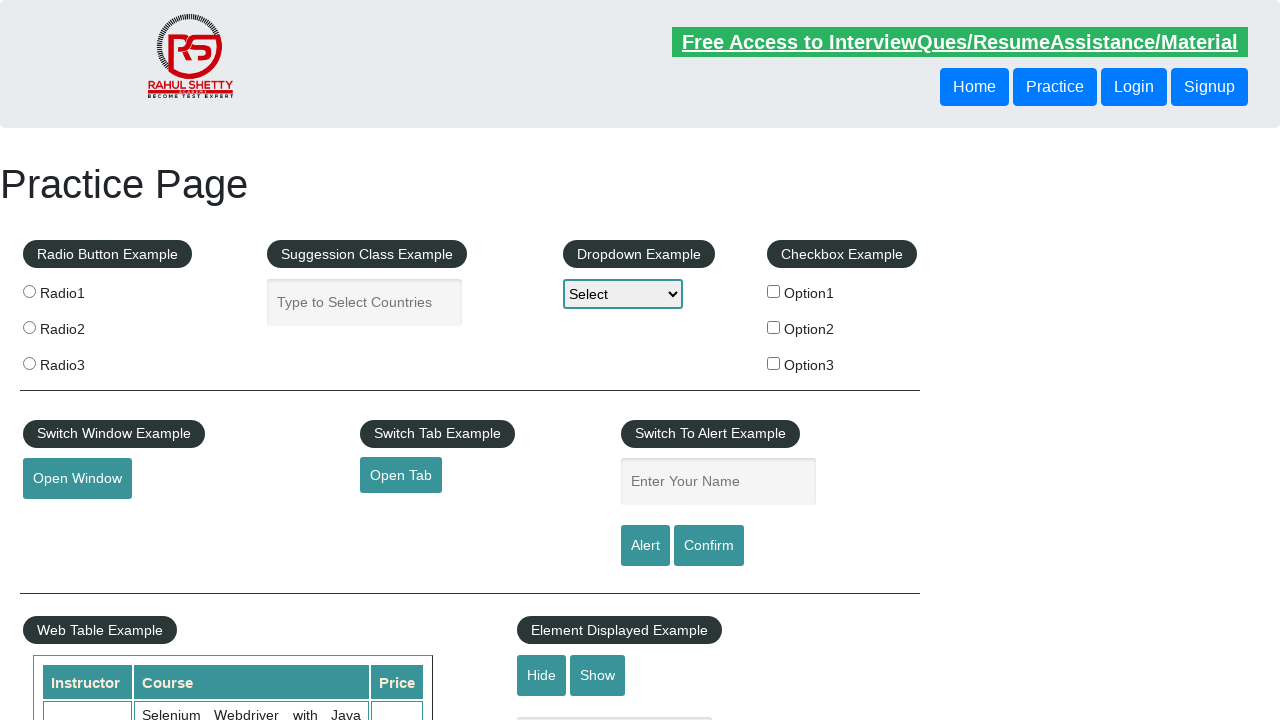

Counted table columns: 3 columns found
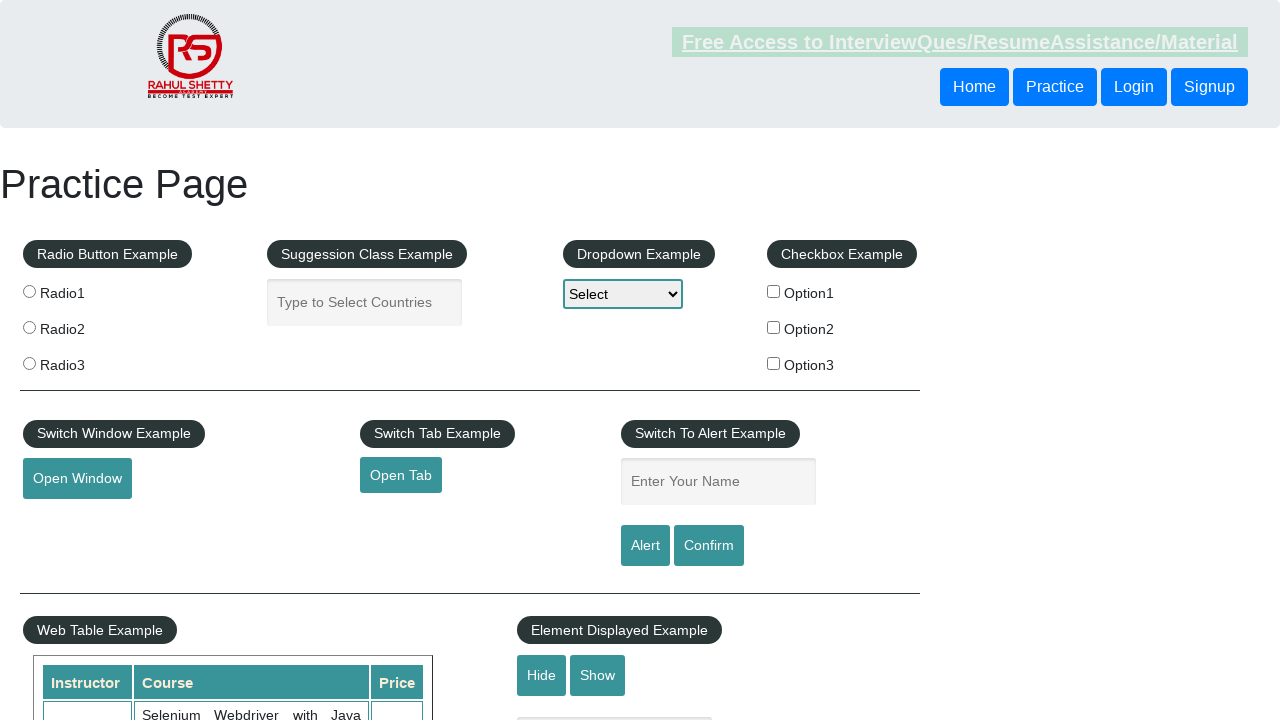

Retrieved first cell from second row: 'Rahul Shetty'
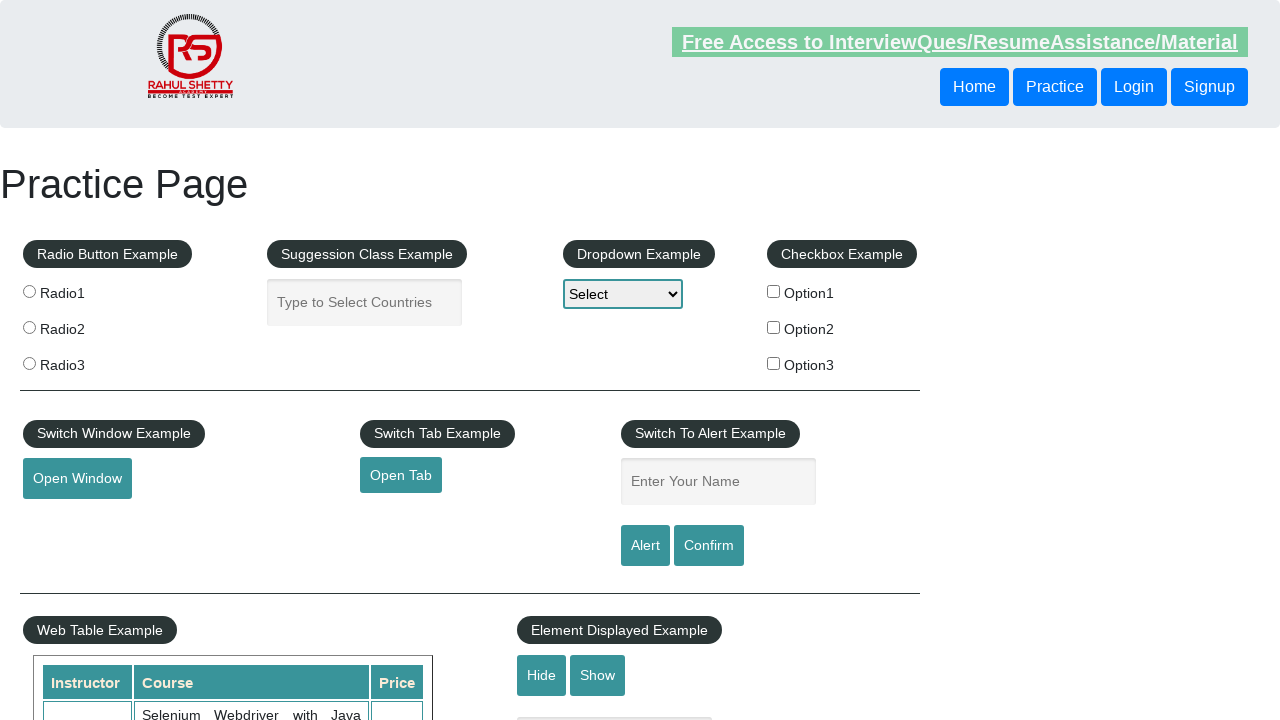

Retrieved second cell from second row: 'Selenium Webdriver with Java Basics + Advanced + Interview Guide'
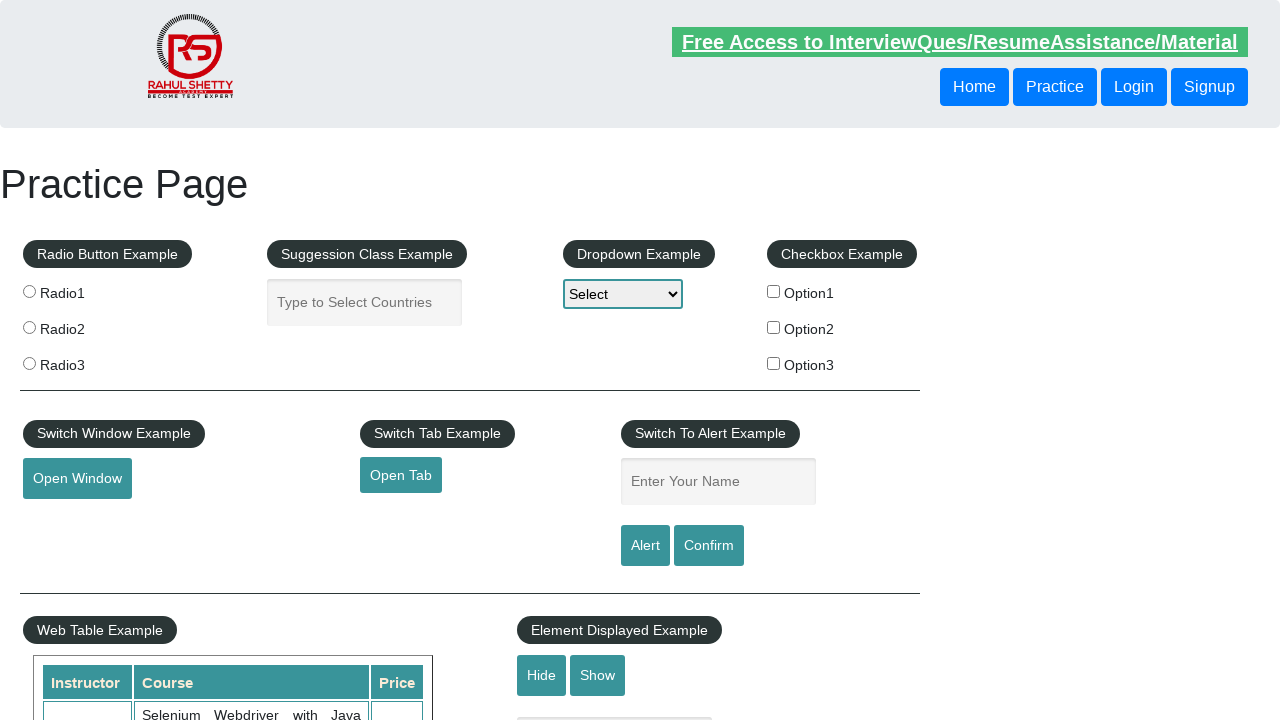

Retrieved third cell from second row: '30'
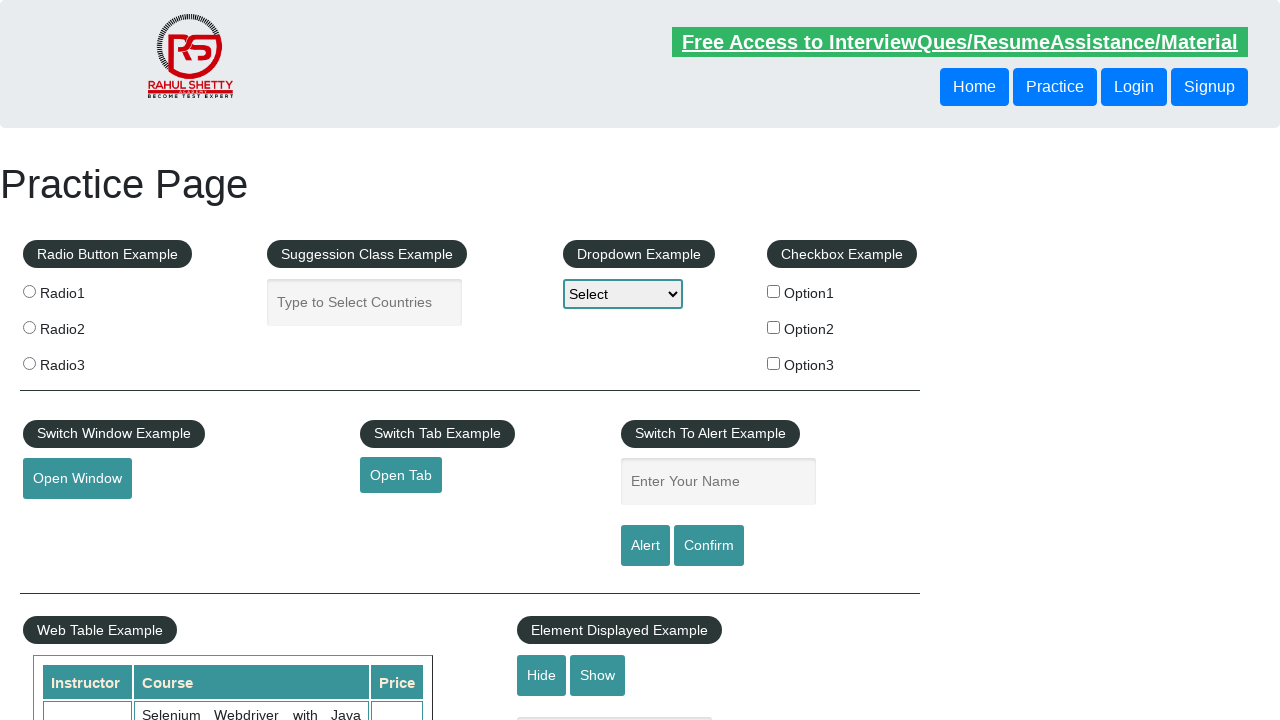

Asserted that table has data rows
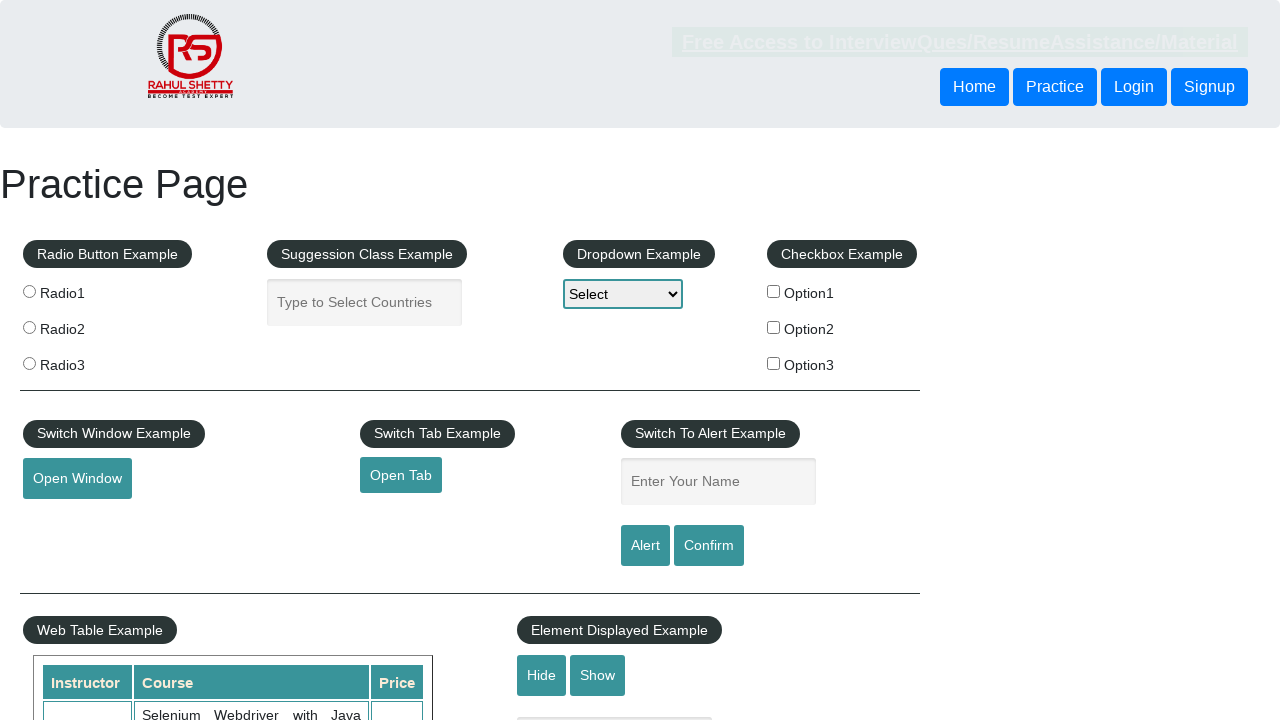

Asserted that table has columns
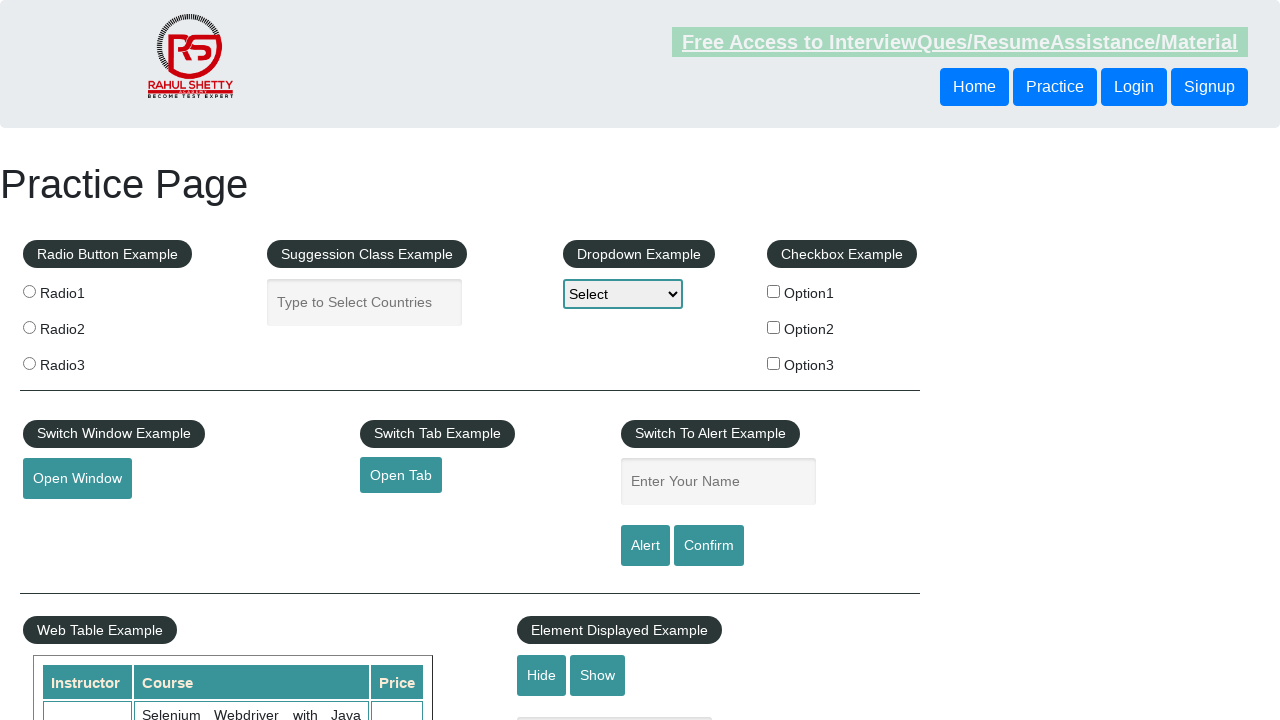

Asserted that first cell contains content
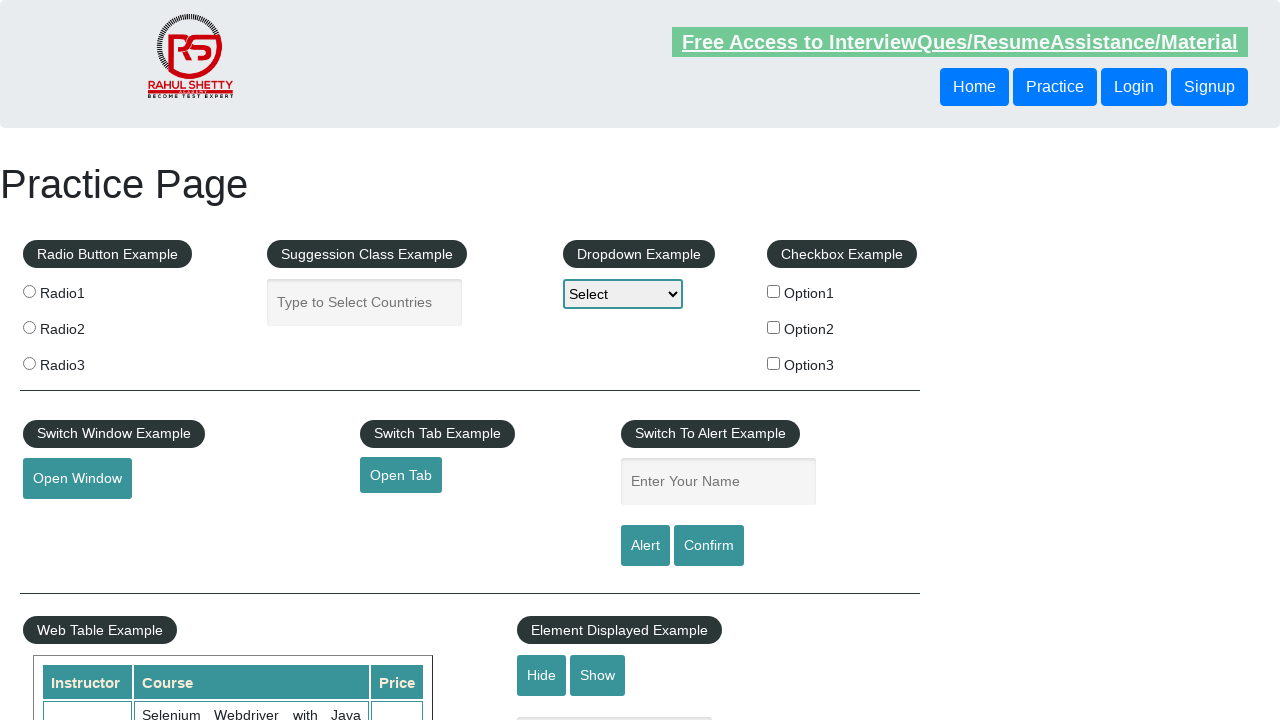

Asserted that second cell contains content
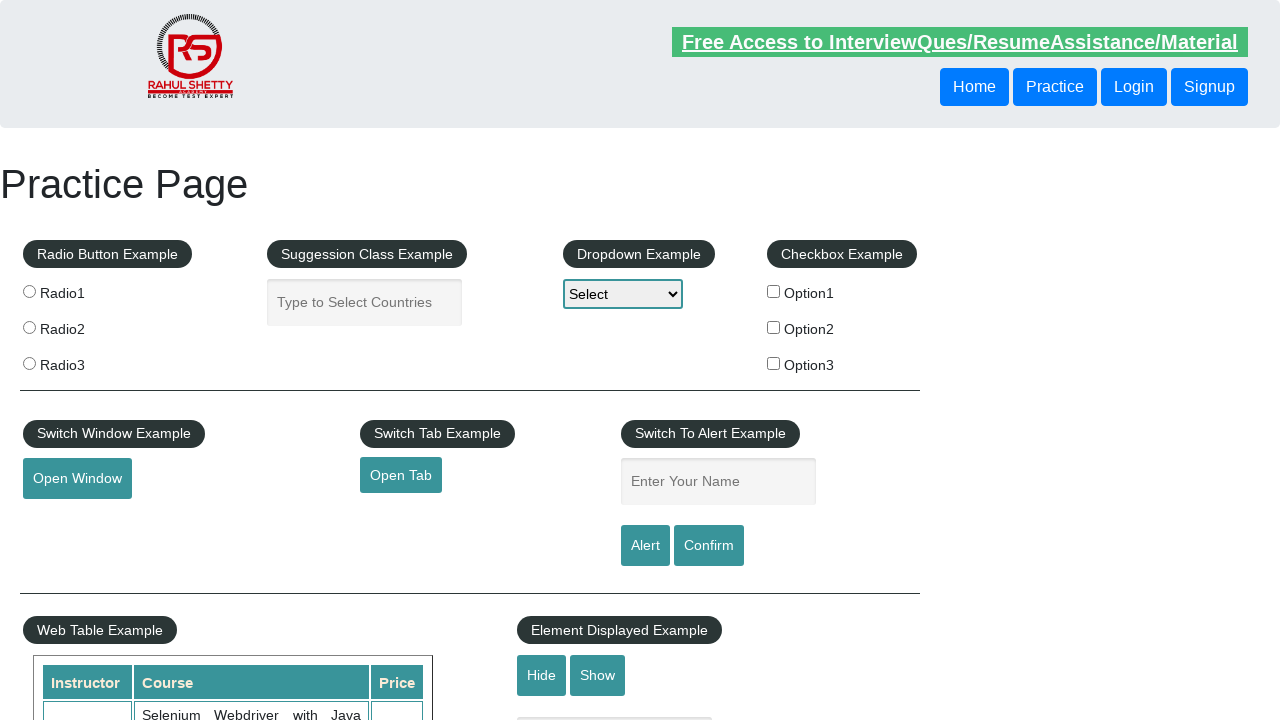

Asserted that third cell contains content
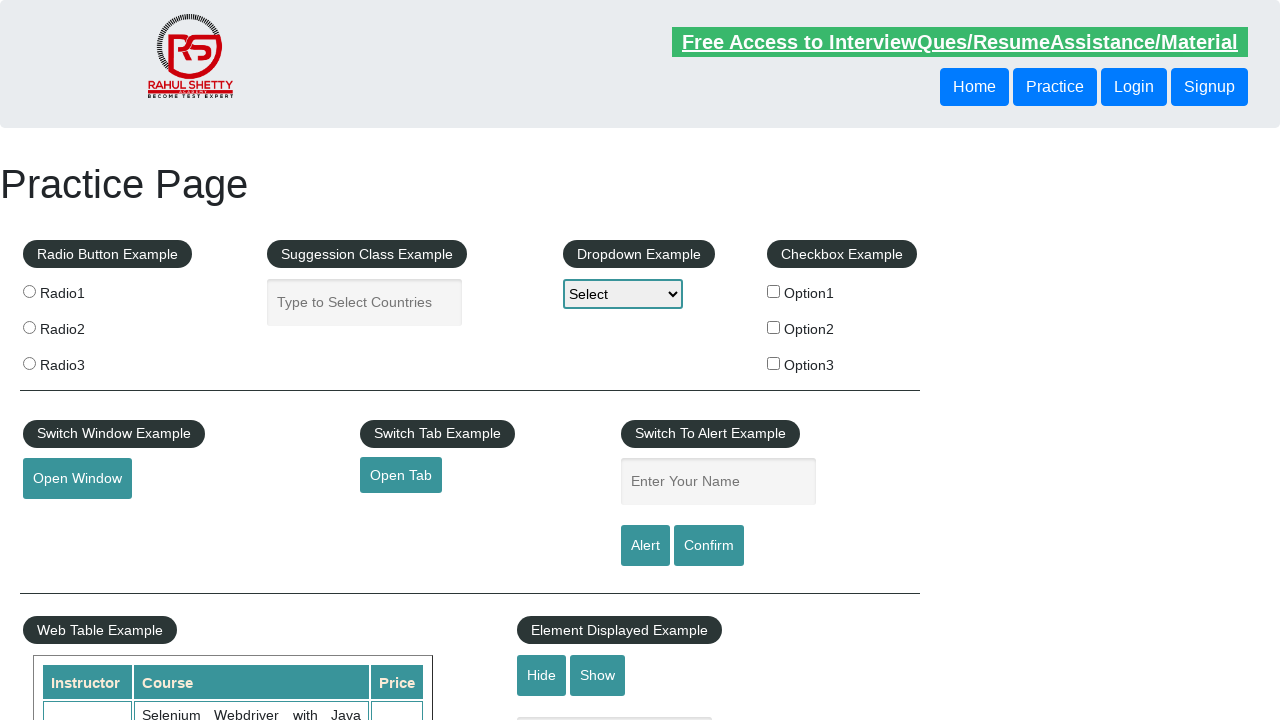

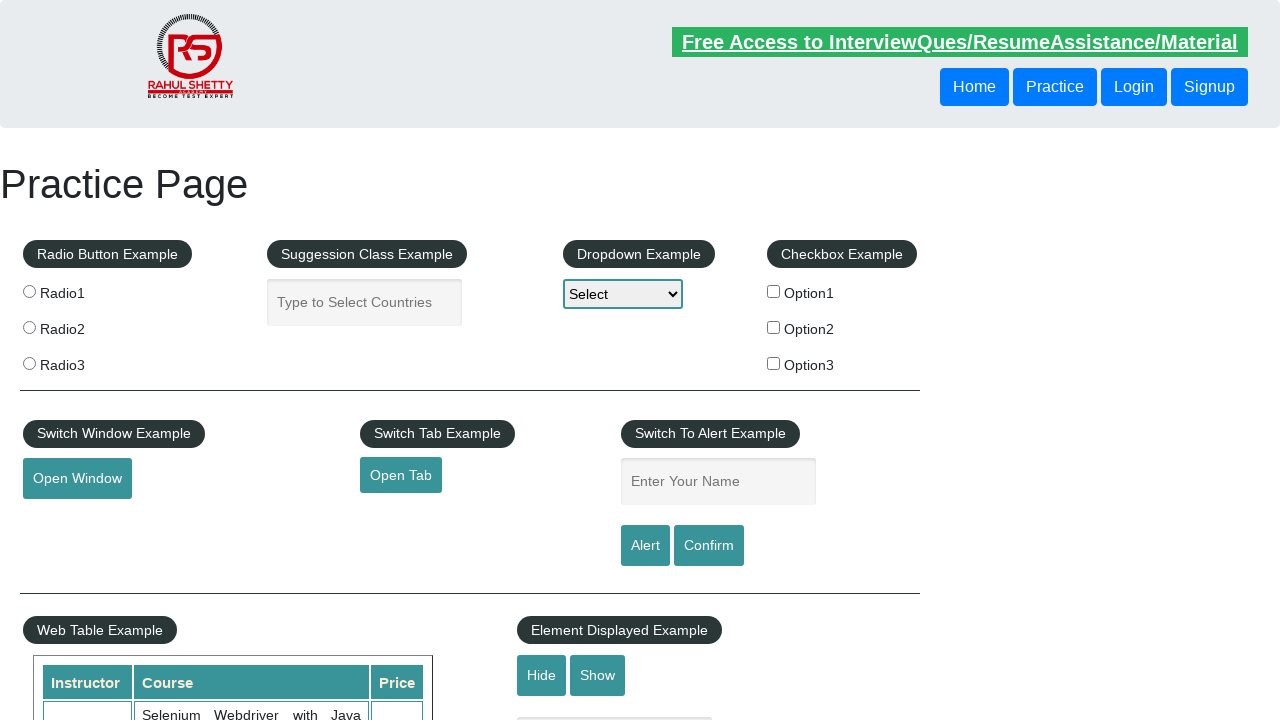